Tests YouTube search functionality by entering a search query for "selenium tutorial" and submitting the search form using the Enter key.

Starting URL: https://www.youtube.com

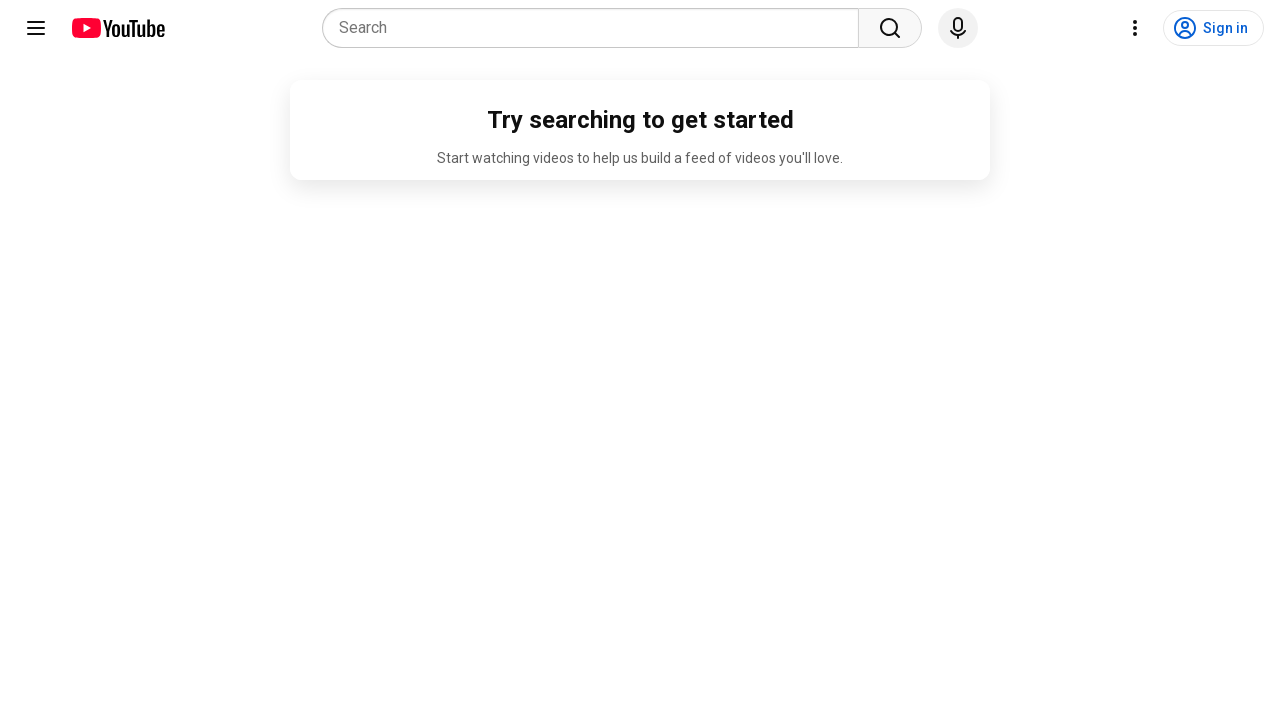

Filled YouTube search box with 'selenium tutorial' on input[name='search_query']
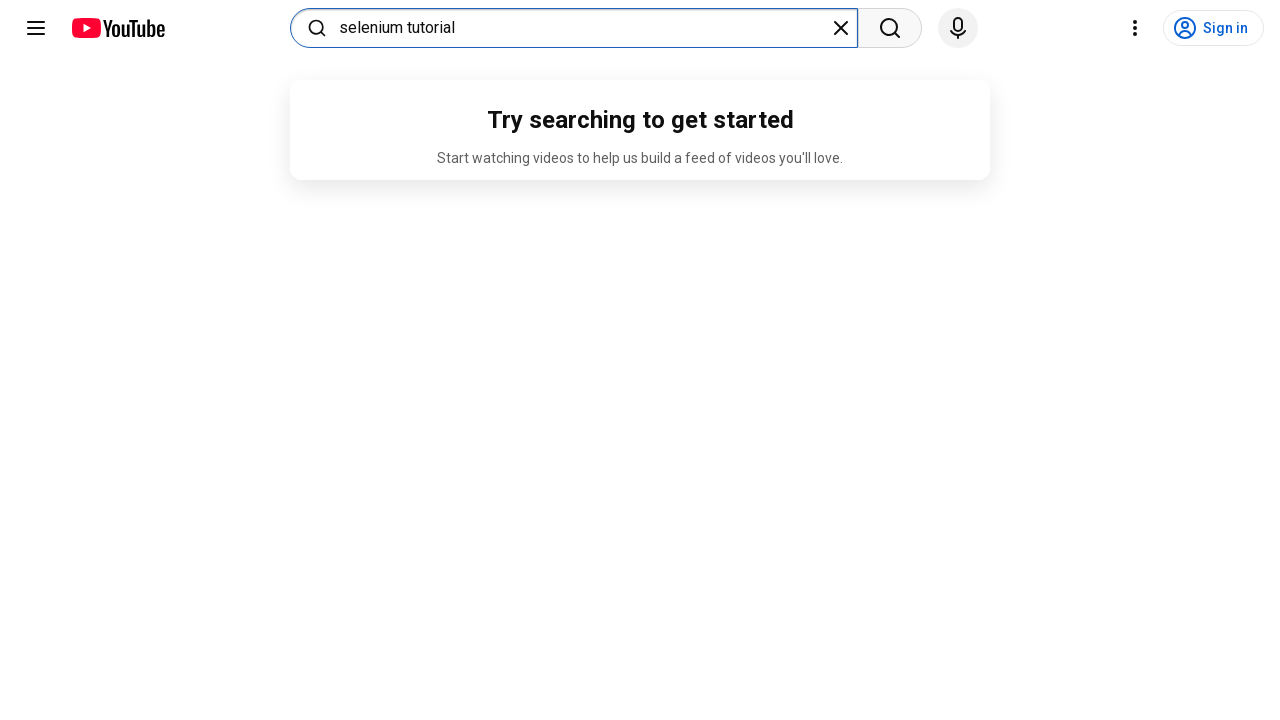

Pressed Enter to submit the search query on input[name='search_query']
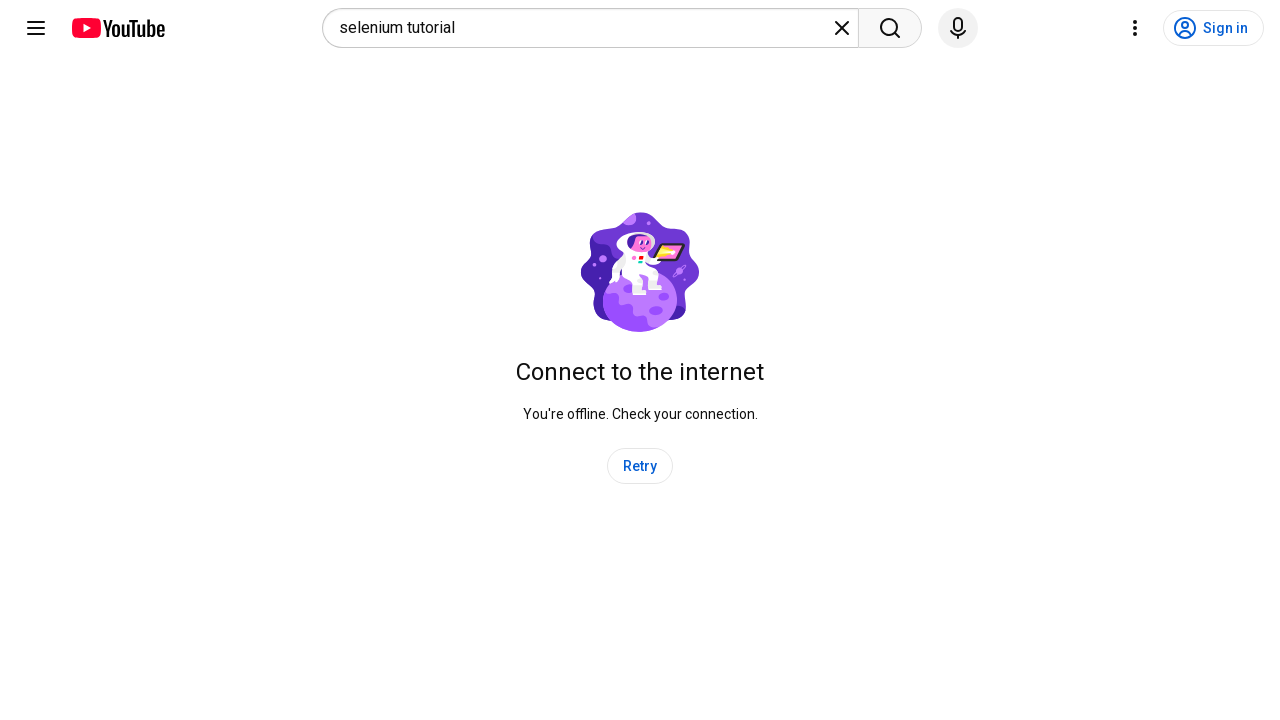

Waited for search results page to load
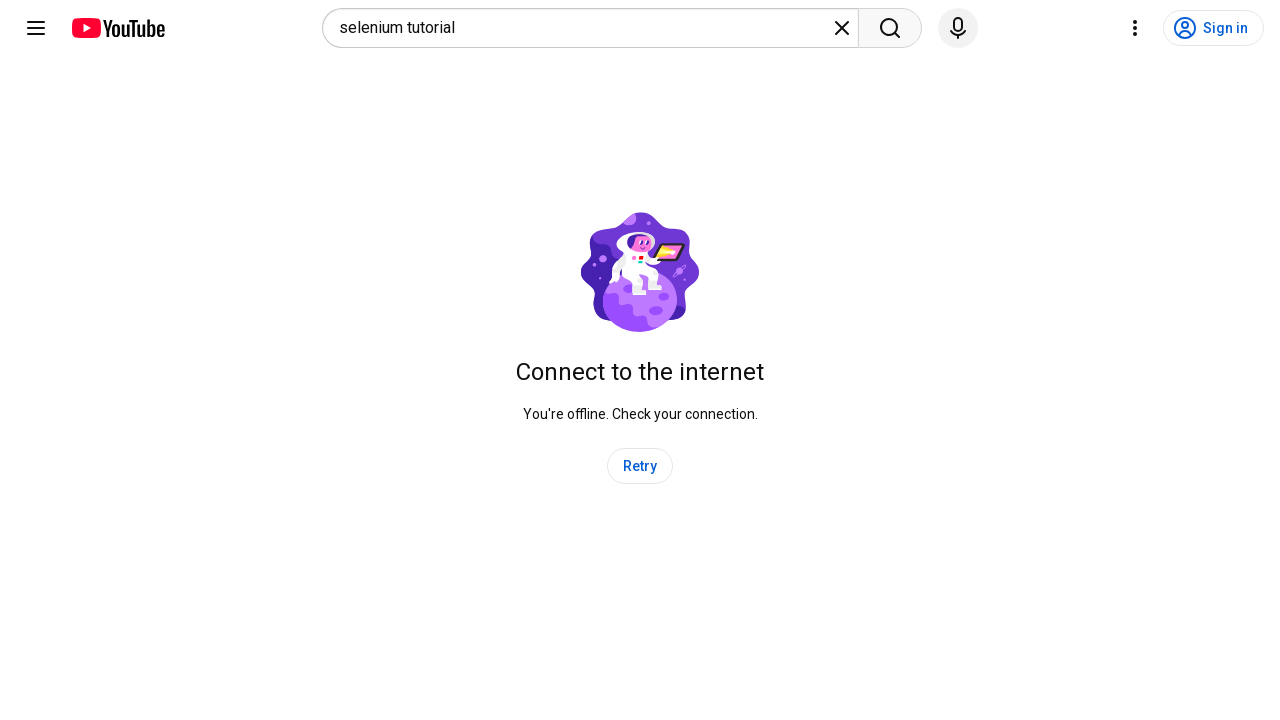

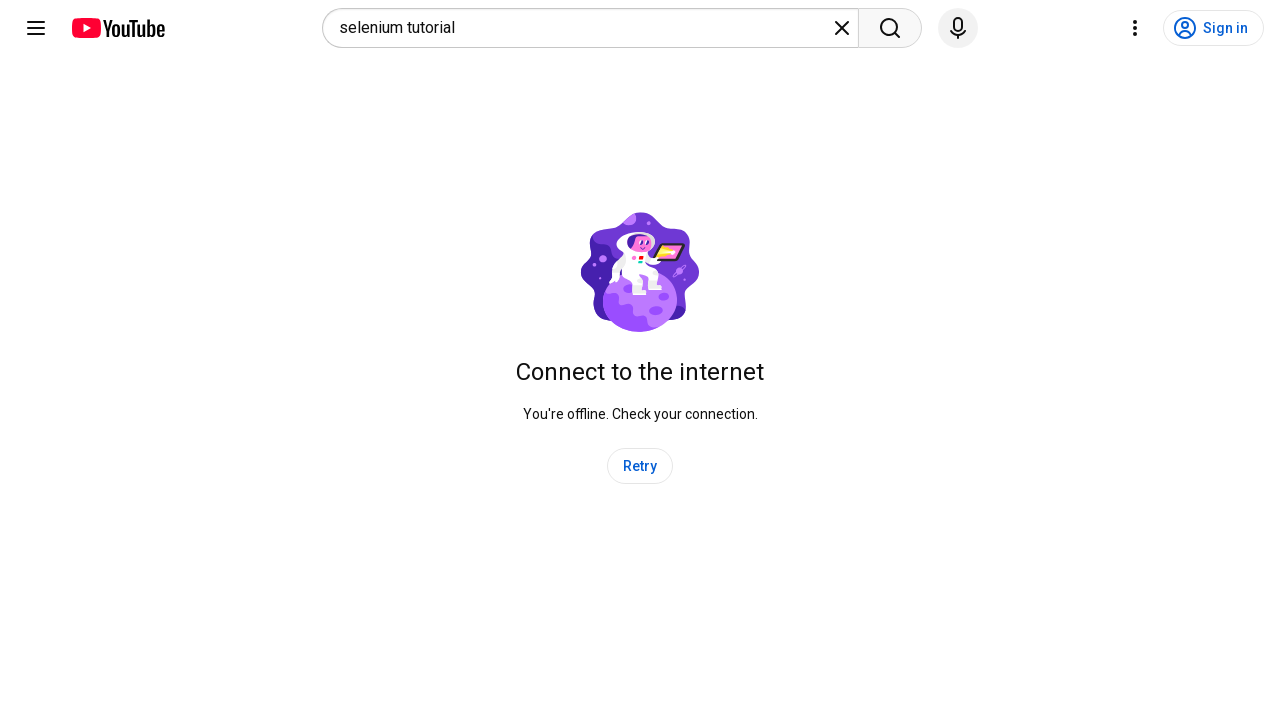